Tests alert handling functionality by triggering a prompt alert, entering text into it, and accepting it

Starting URL: https://demoqa.com/alerts

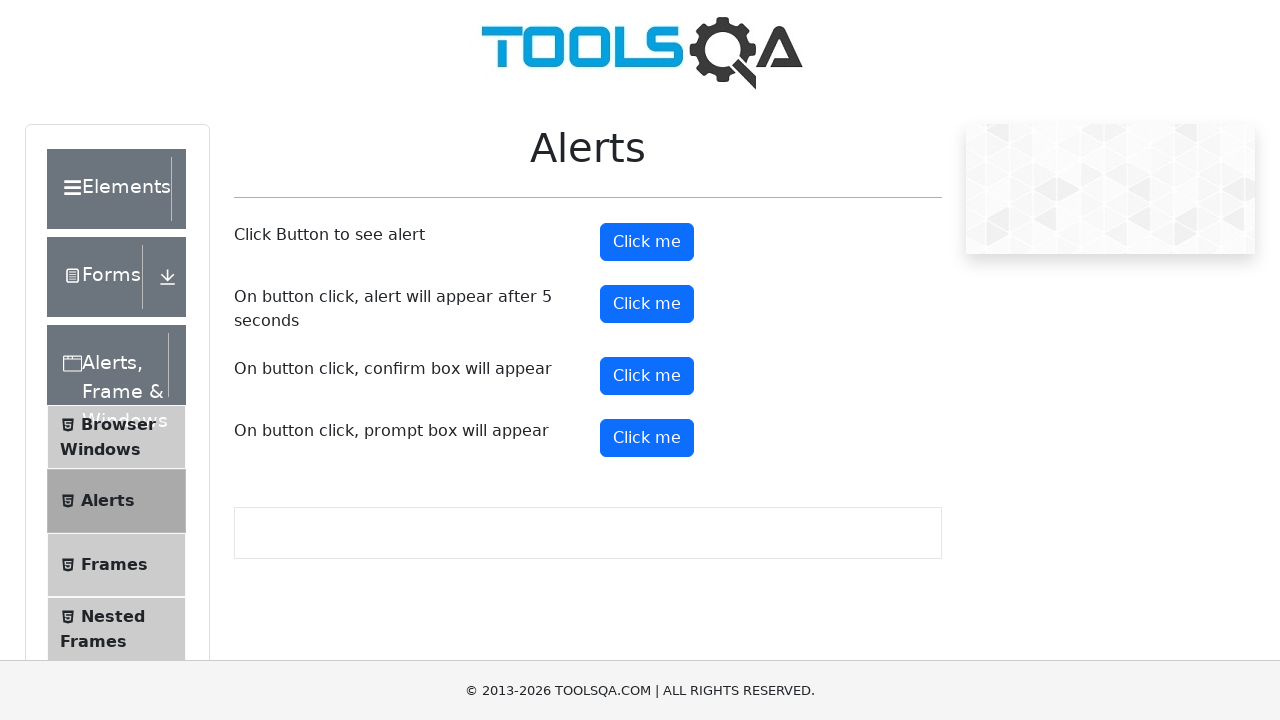

Clicked prompt alert button at (647, 438) on #promtButton
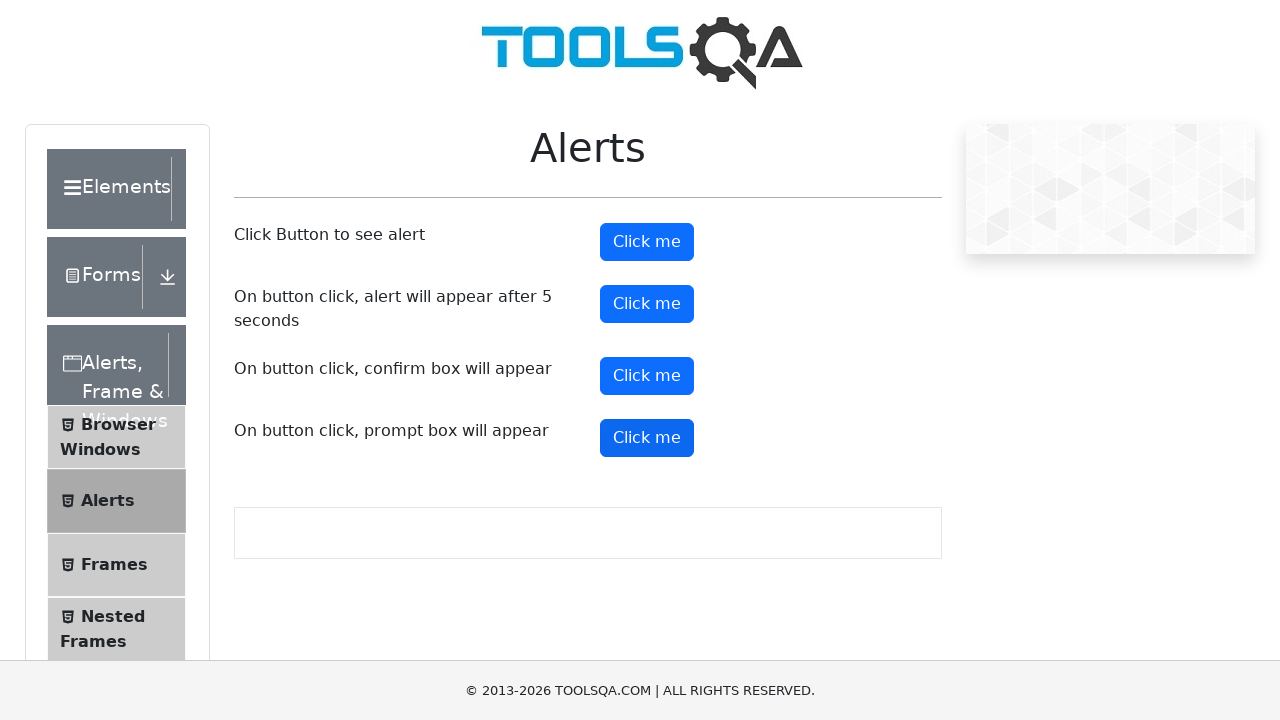

Set up dialog handler for prompt alert
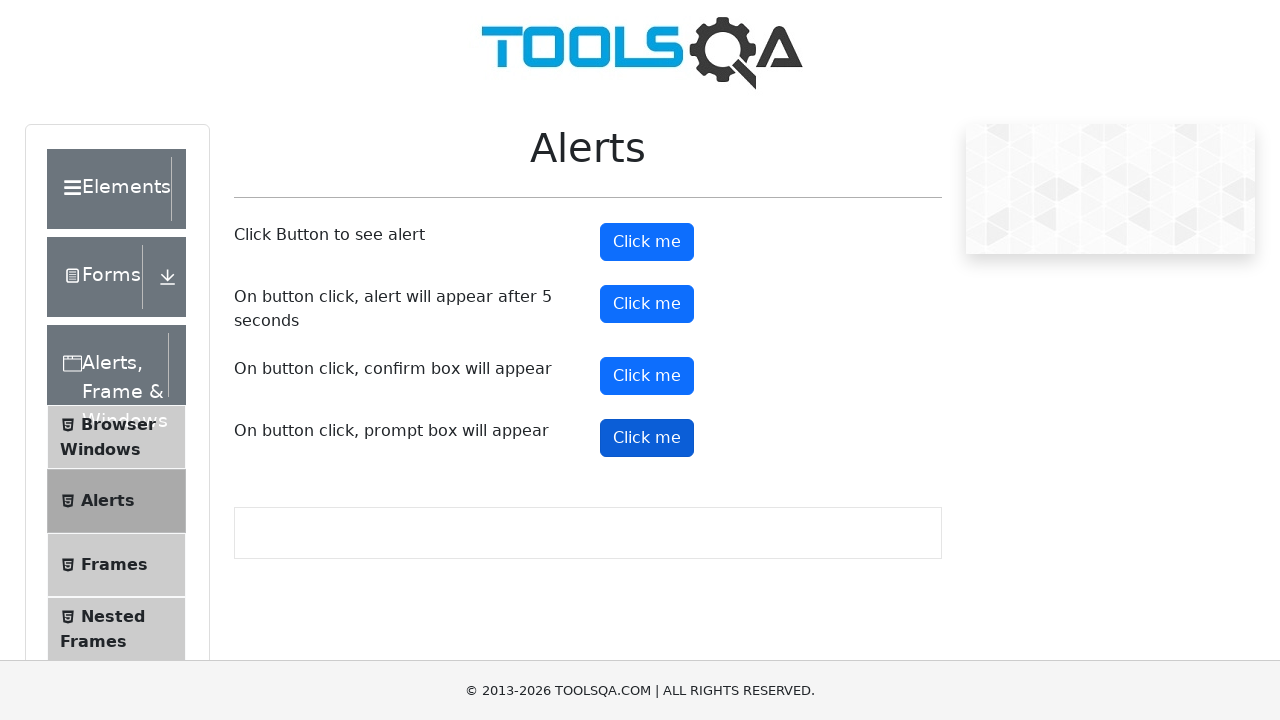

Waited for dialog to be handled and accepted with 'Guvi Selenium'
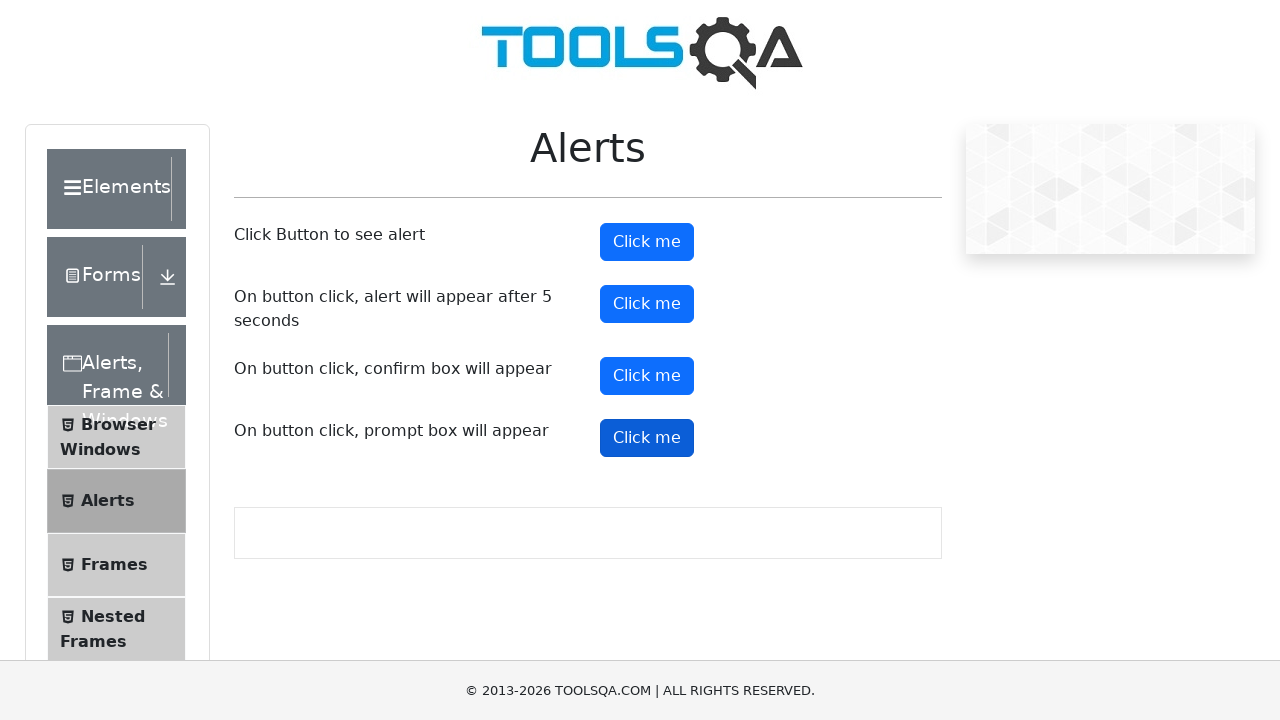

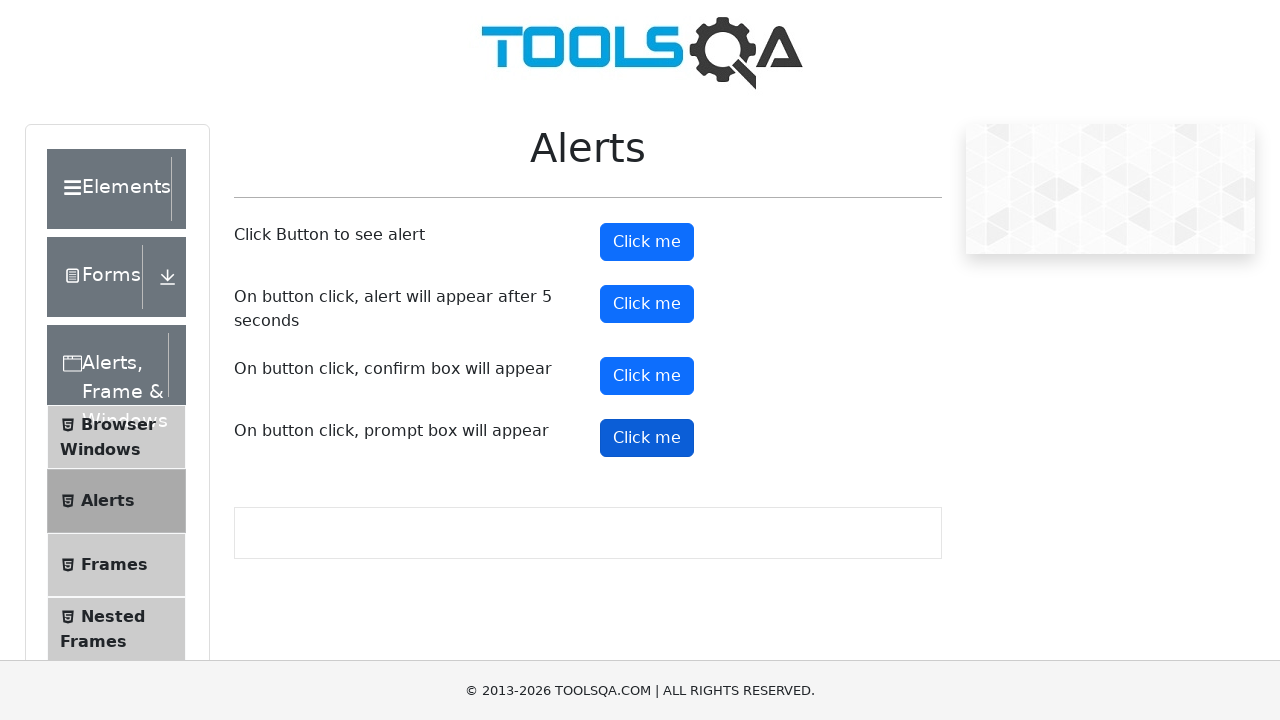